Navigates to demoqa interaction page, clicks on a category icon, then clicks on the Practice Form menu item

Starting URL: https://demoqa.com/interaction

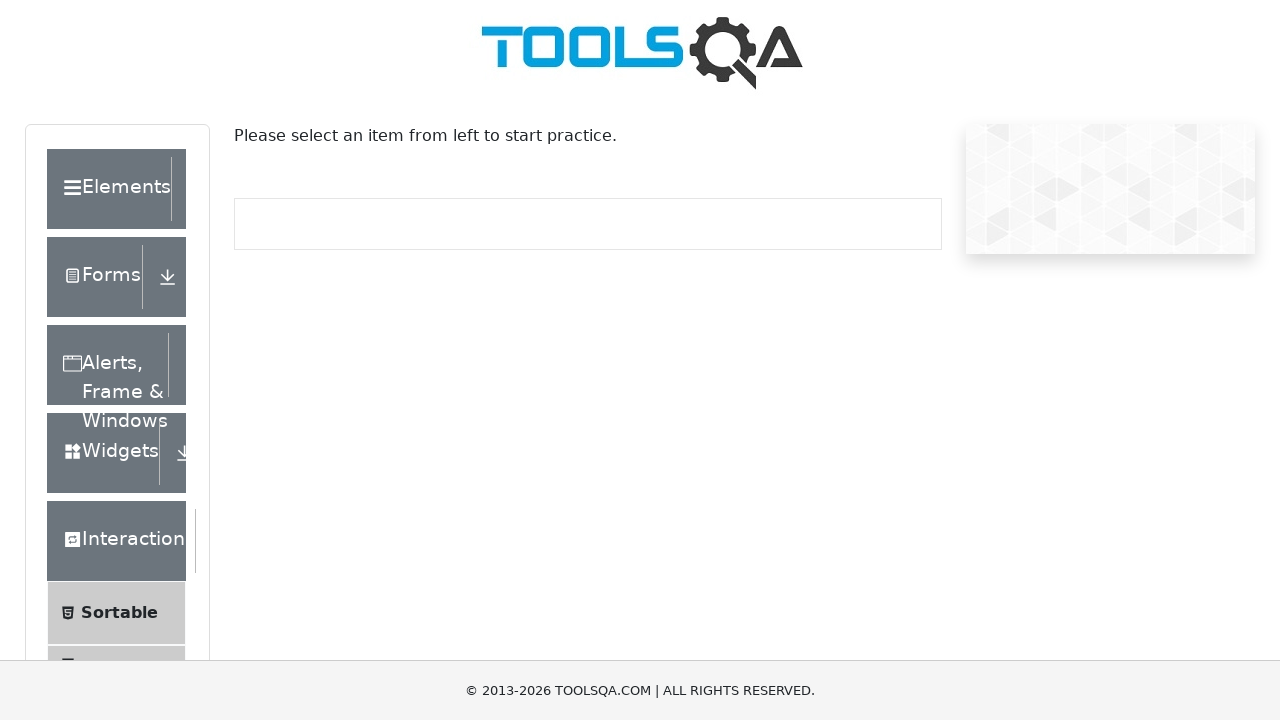

Clicked on the second category icon at (168, 277) on (//div[@class='icon'])[2]
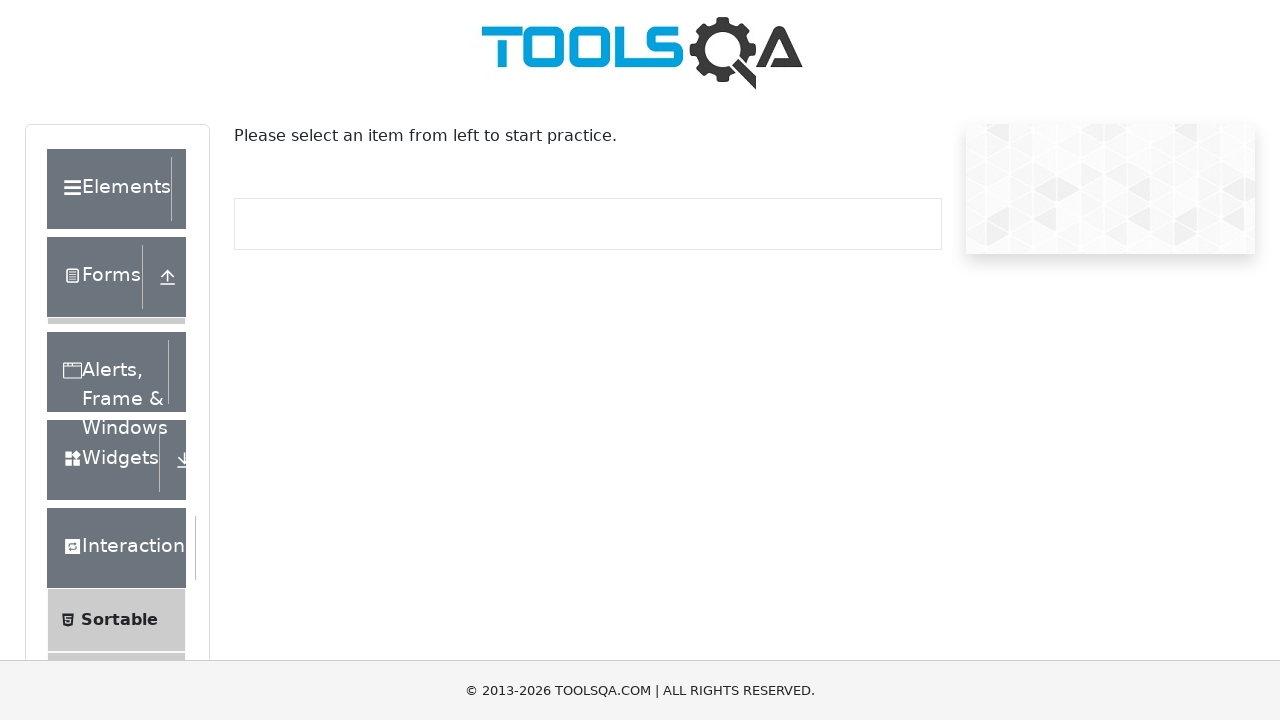

Clicked on Practice Form menu item at (116, 349) on xpath=//li[contains(.,'Practice Form')]
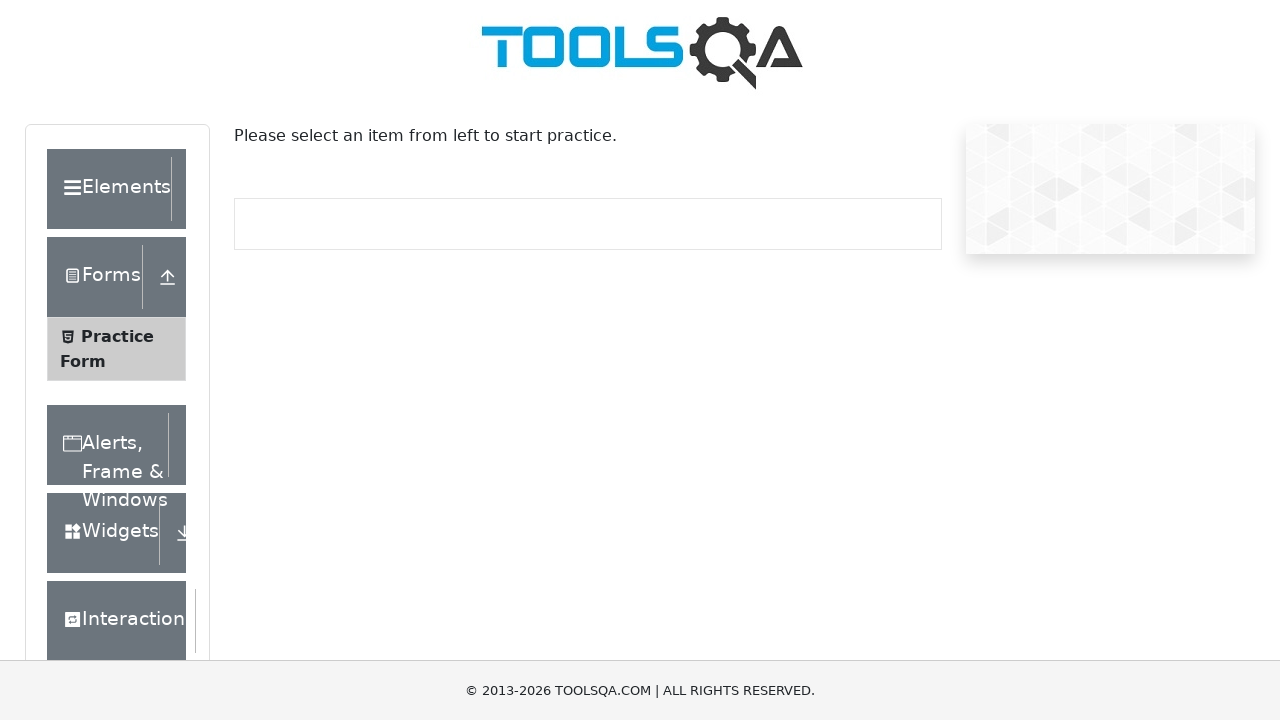

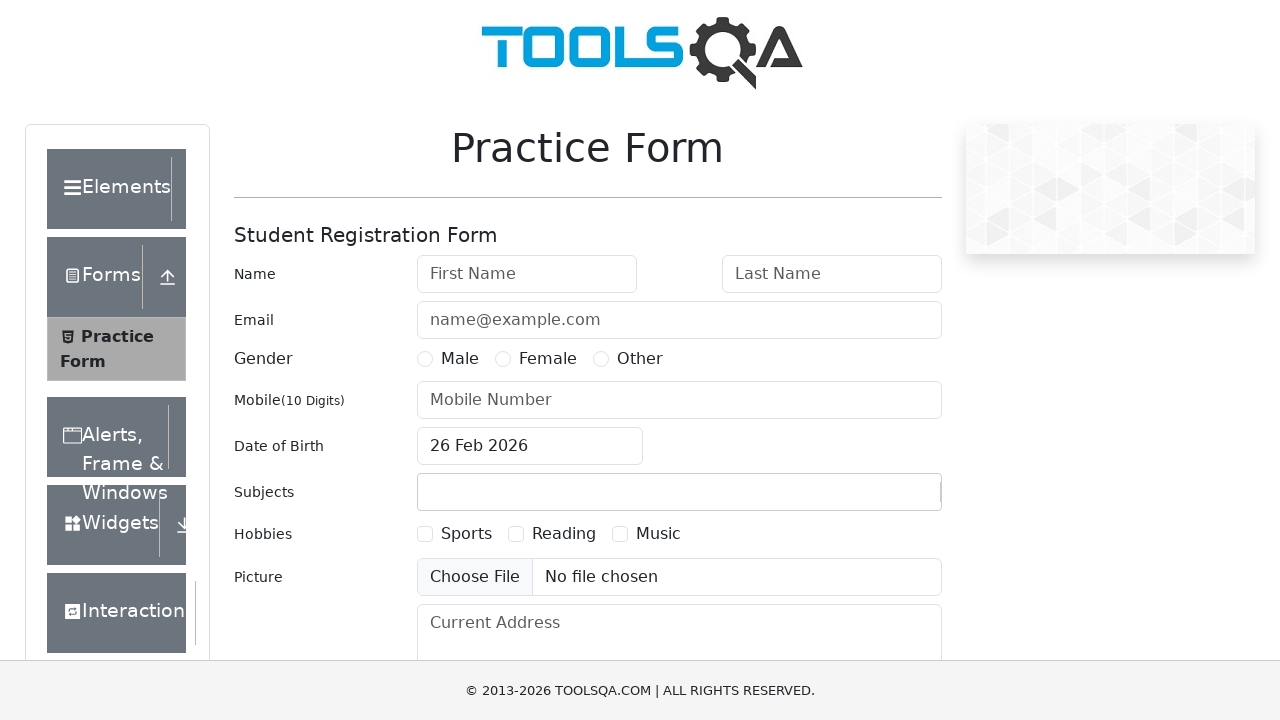